Tests form submission by clicking submit button and verifying success message

Starting URL: https://www.selenium.dev/selenium/web/web-form.html

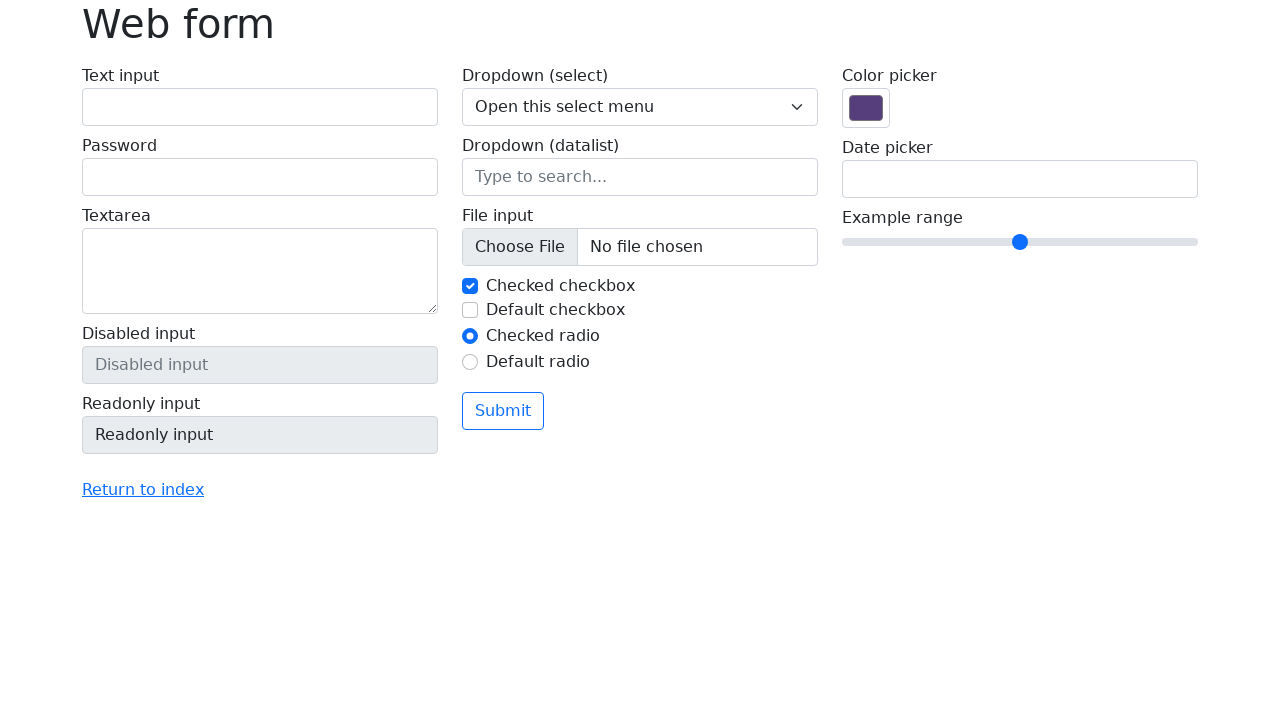

Clicked submit button at (503, 411) on text=Submit
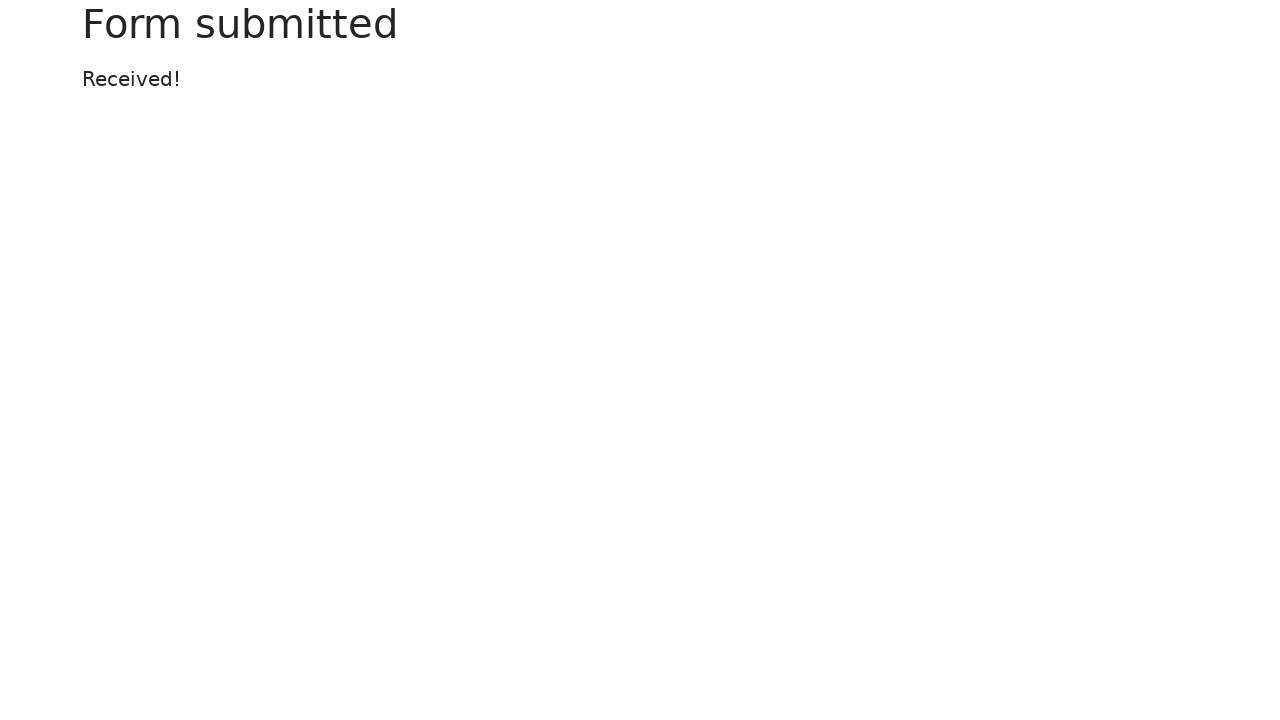

Success message element loaded
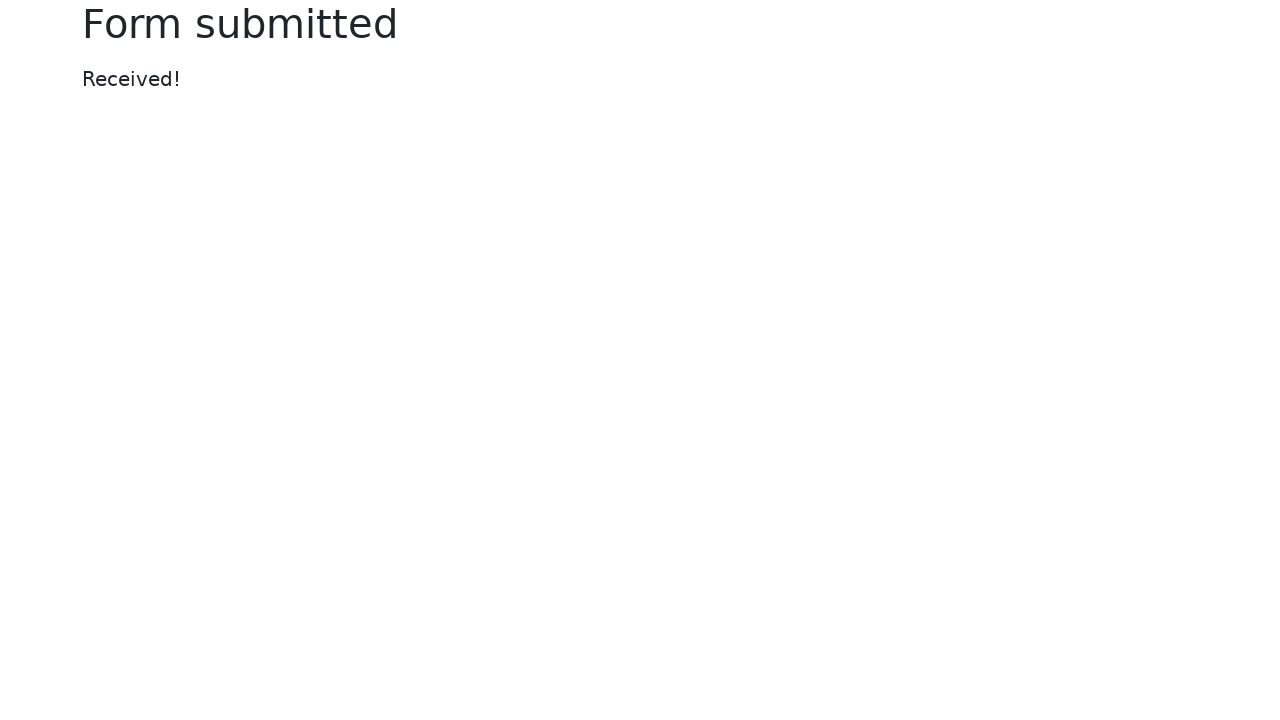

Verified success message displays 'Received!'
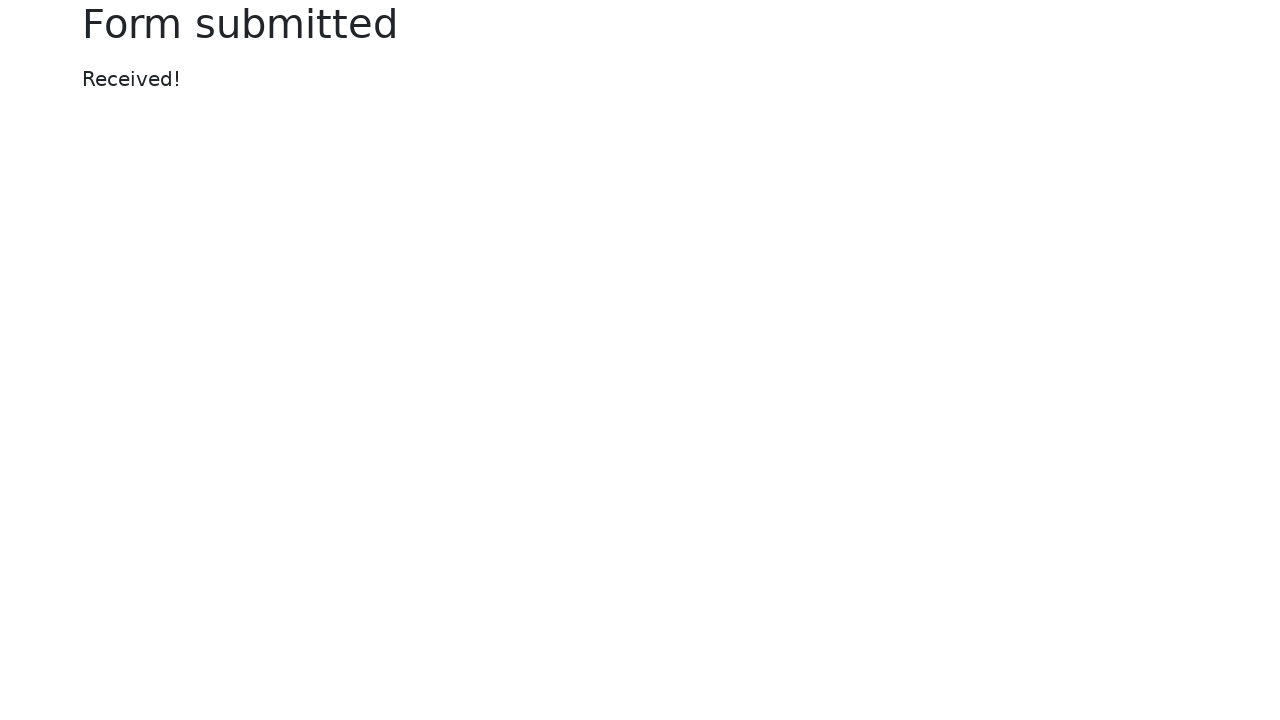

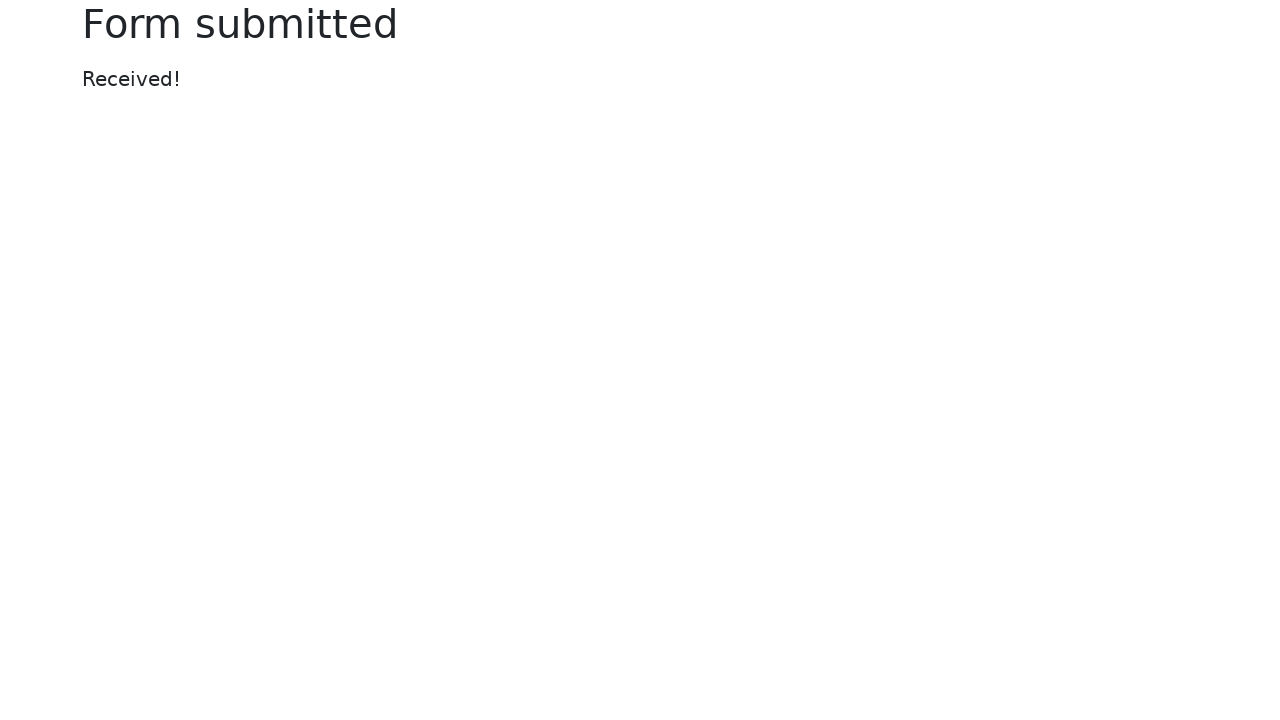